Tests retrieving various HTML attributes (id, class, title, href) from the "New User Registration" link on the CMS portal page to verify the element's properties.

Starting URL: https://portal.cms.gov/portal/

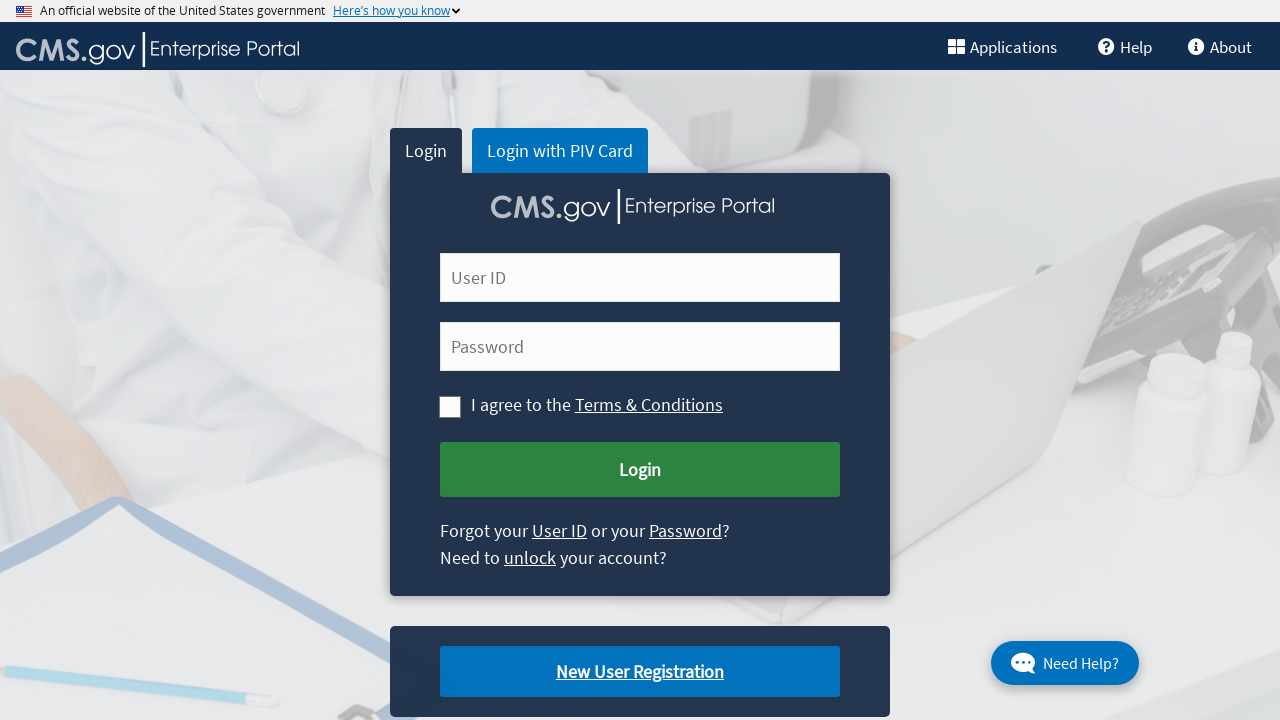

Navigated to CMS portal homepage
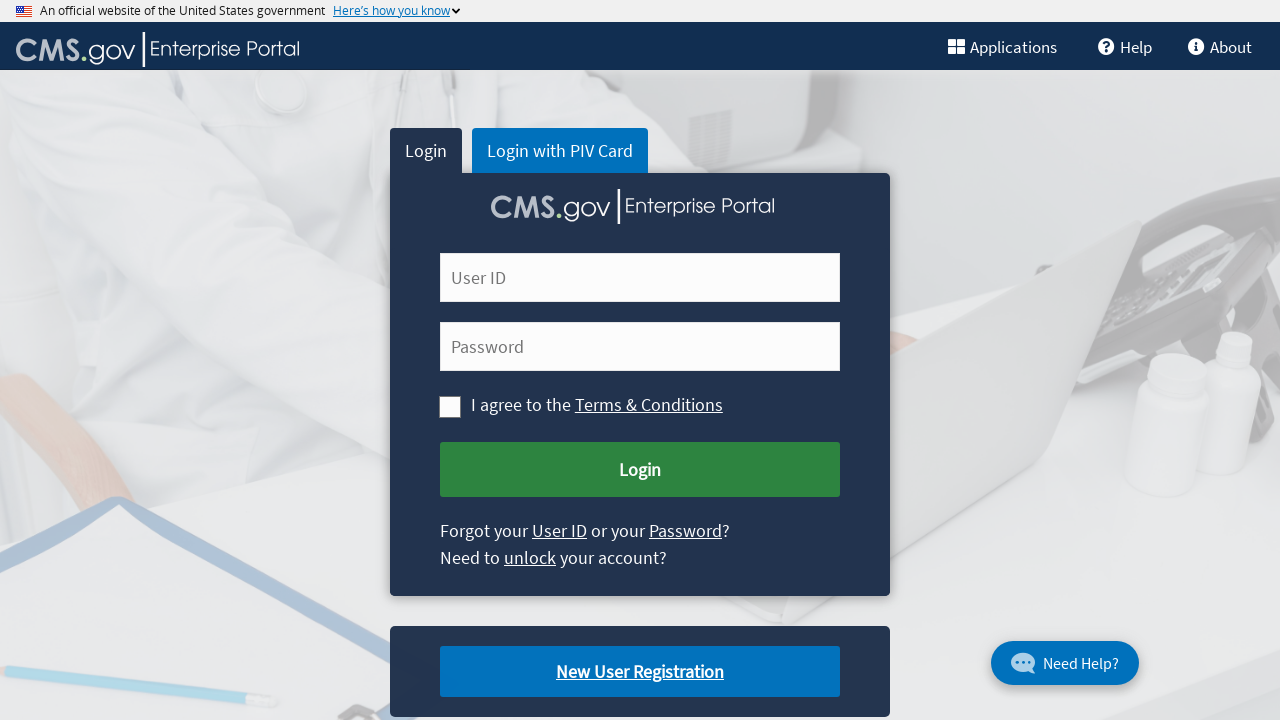

New User Registration link became visible
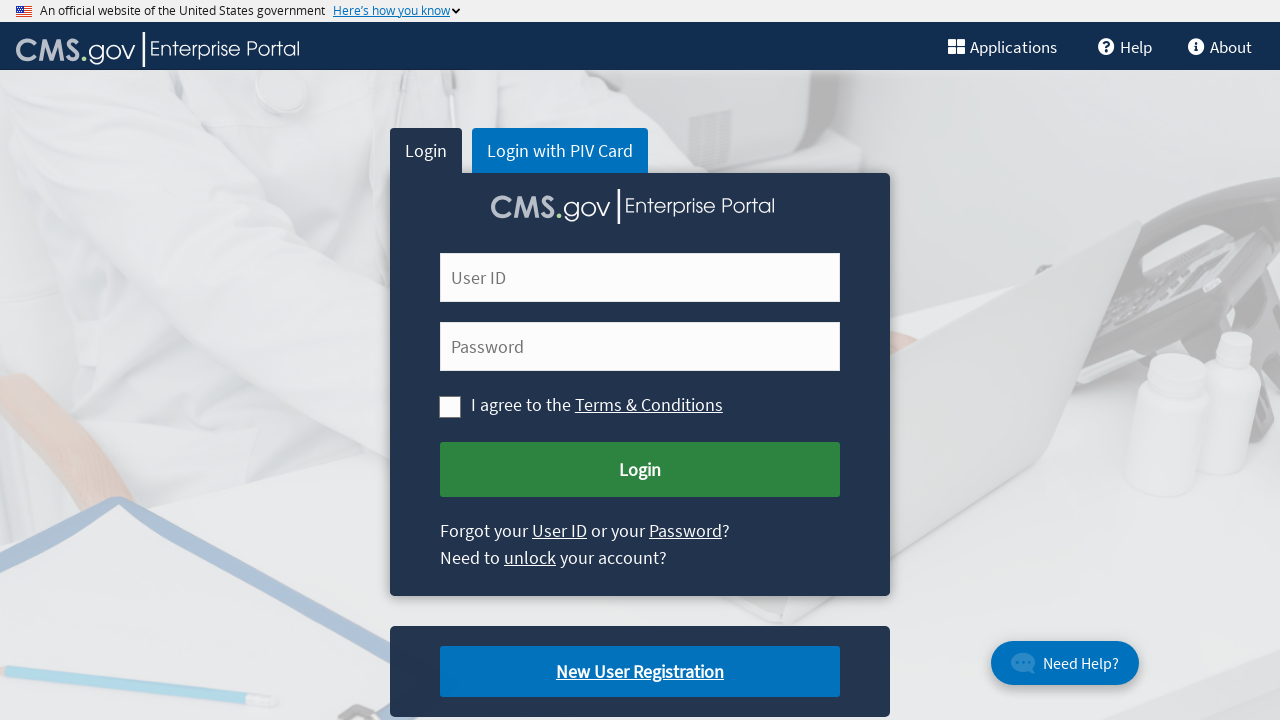

Retrieved id attribute from New User Registration link
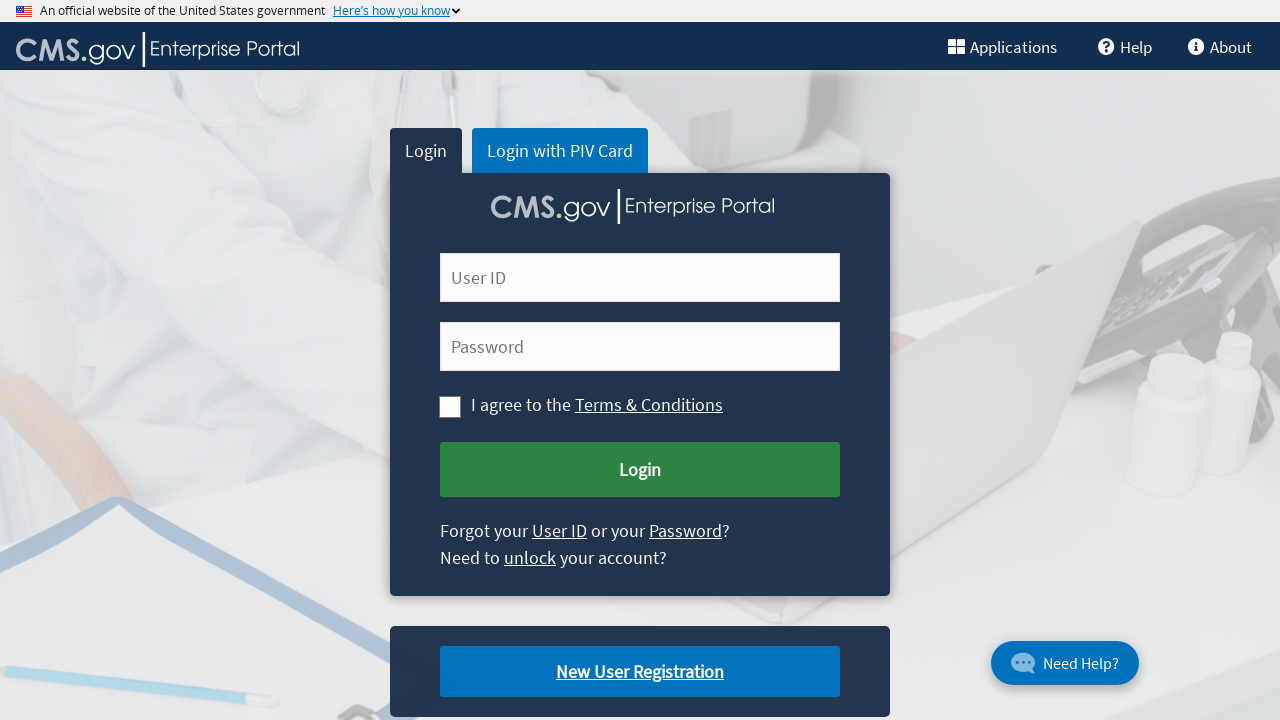

Retrieved class attribute from New User Registration link
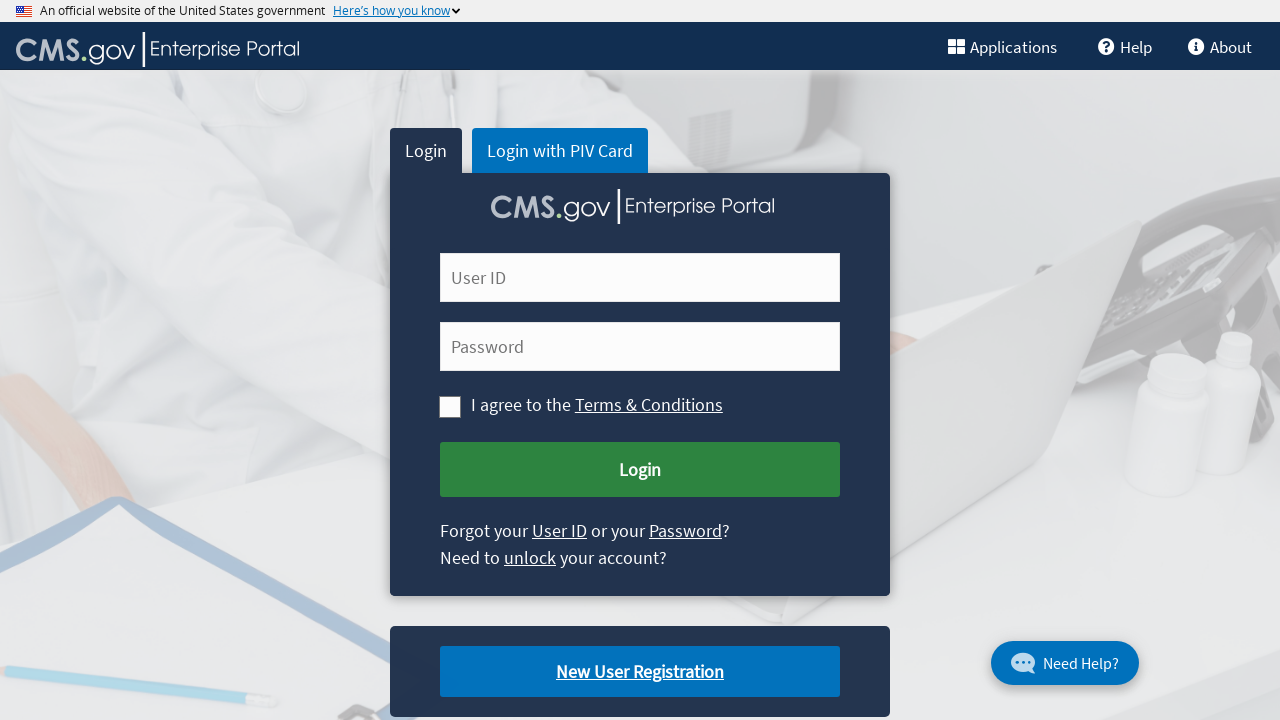

Retrieved title attribute from New User Registration link
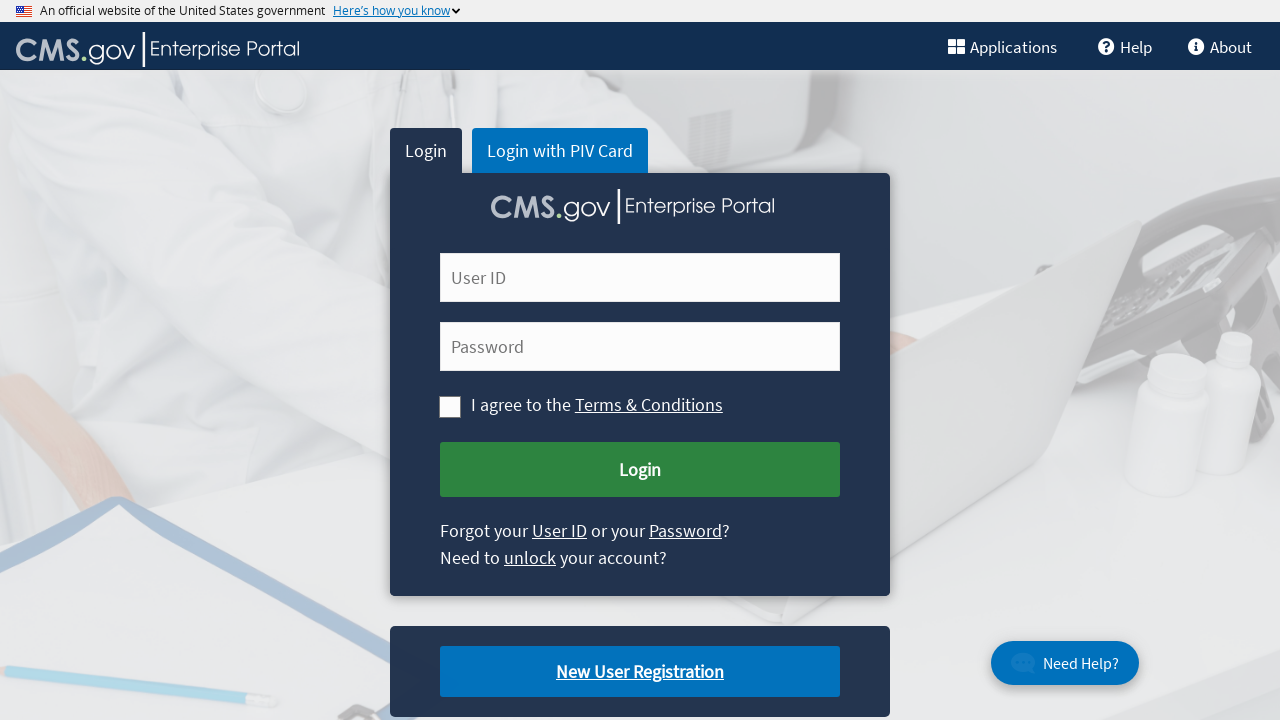

Retrieved href attribute from New User Registration link
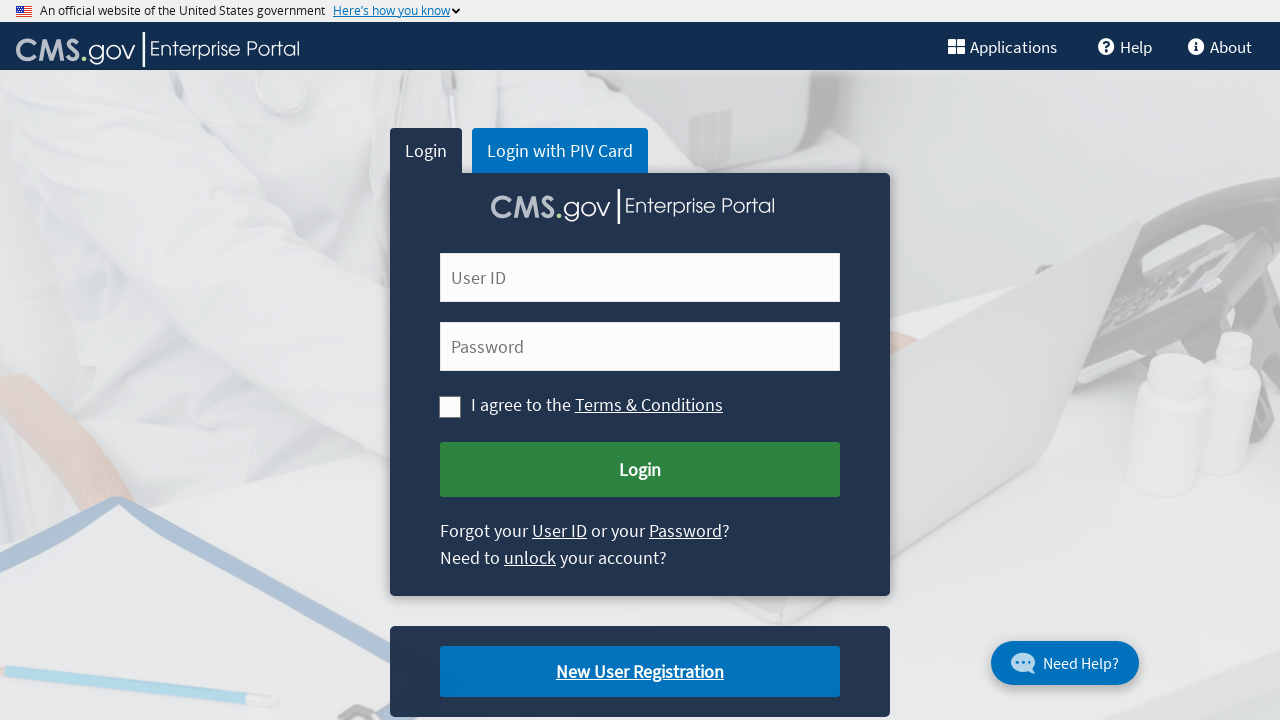

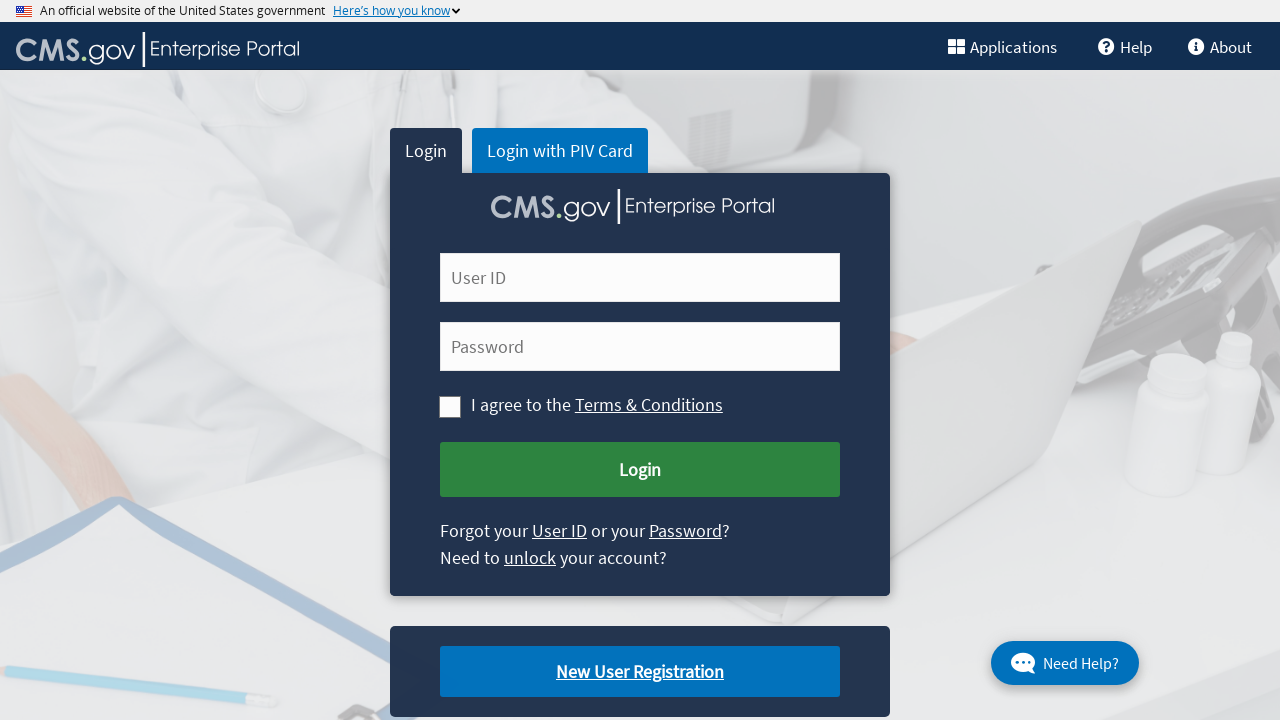